Verifies that the company branding logo is displayed on the OrangeHRM login page

Starting URL: https://opensource-demo.orangehrmlive.com/web/index.php/auth/login

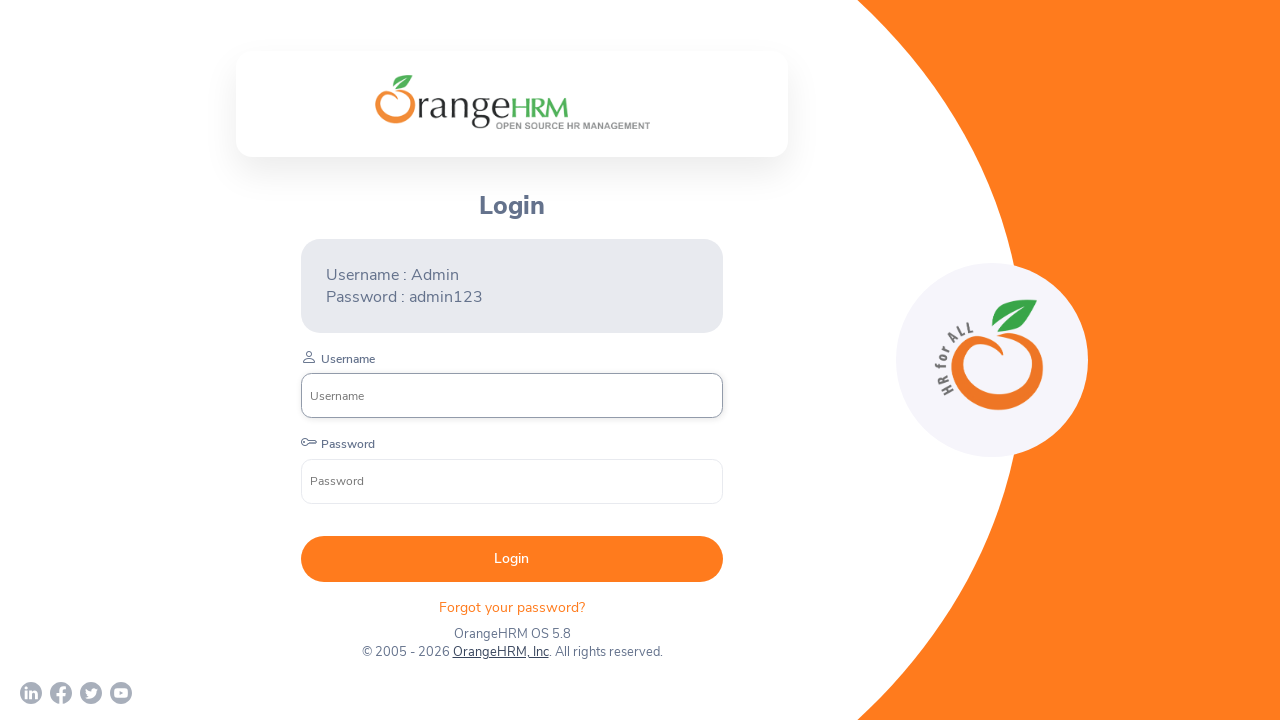

Navigated to OrangeHRM login page
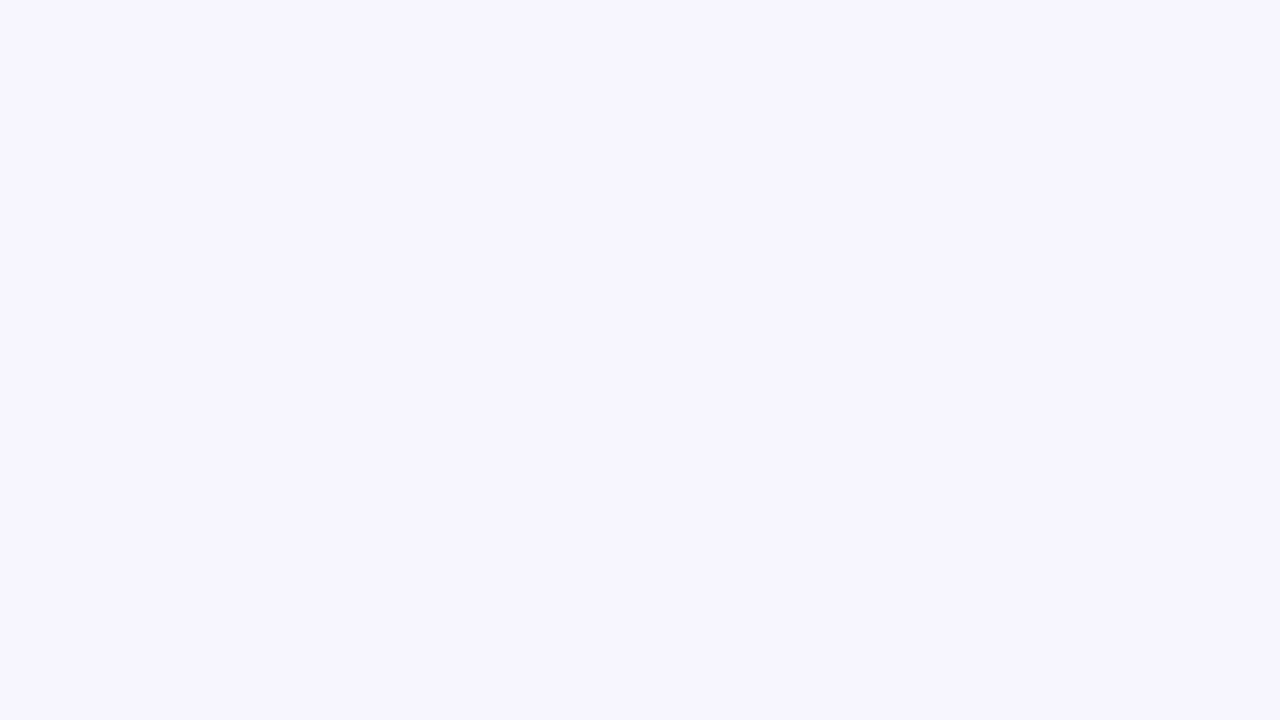

Located company branding logo element
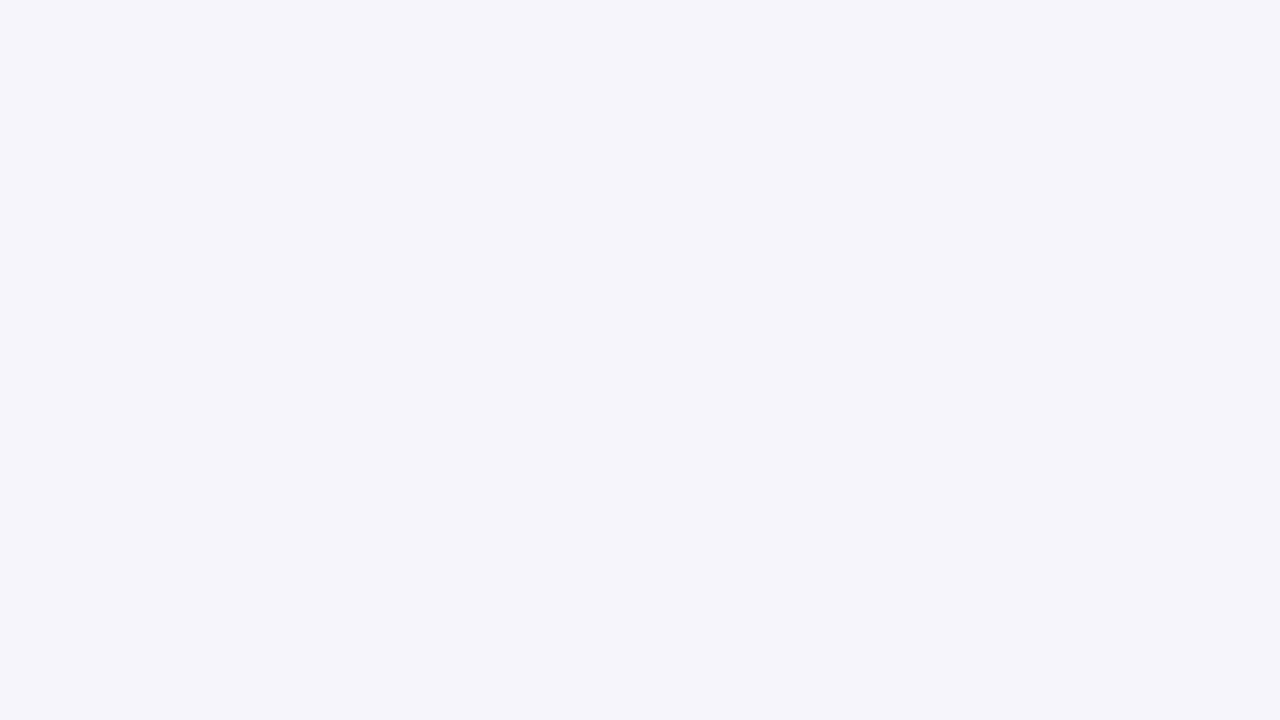

Company branding logo became visible
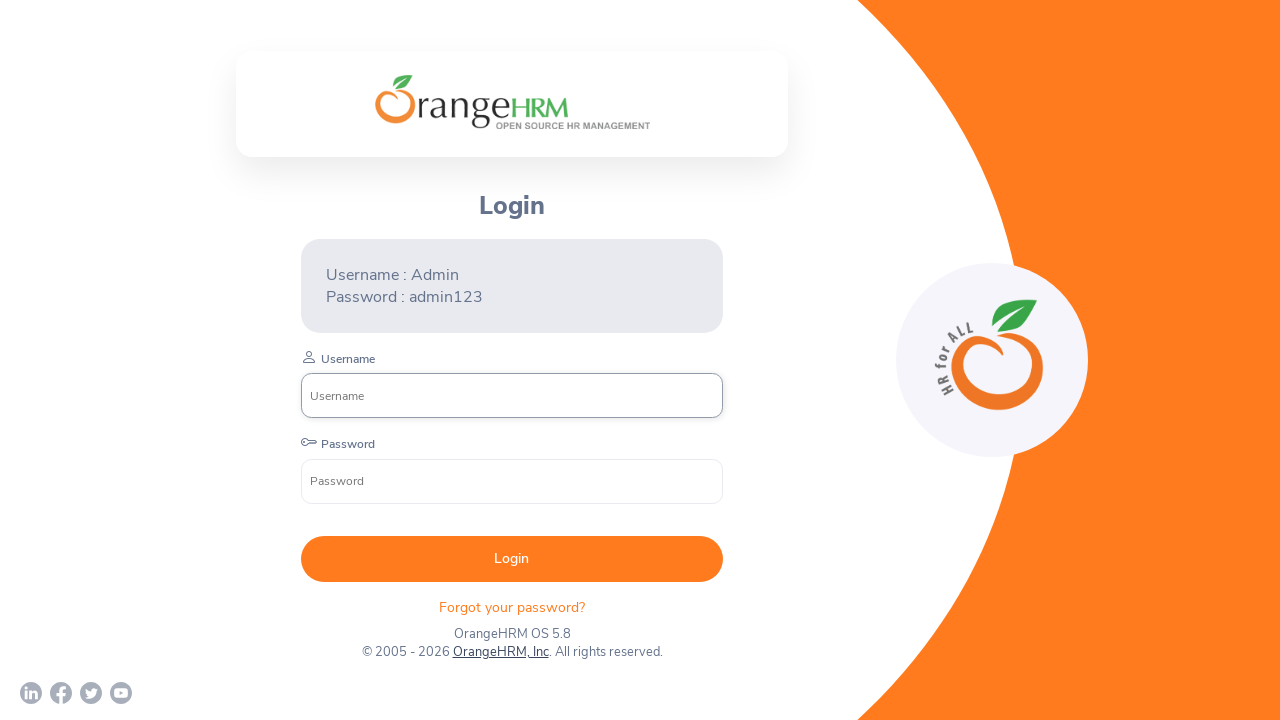

Verified that company branding logo is visible on login page
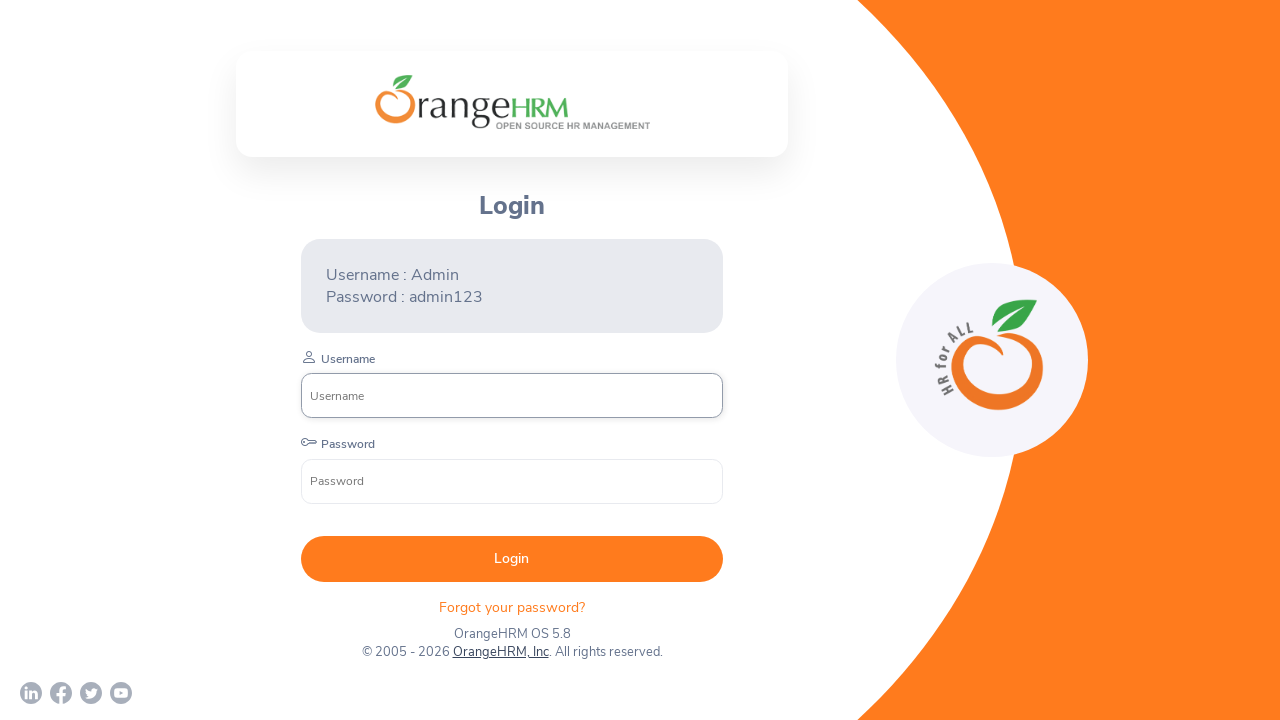

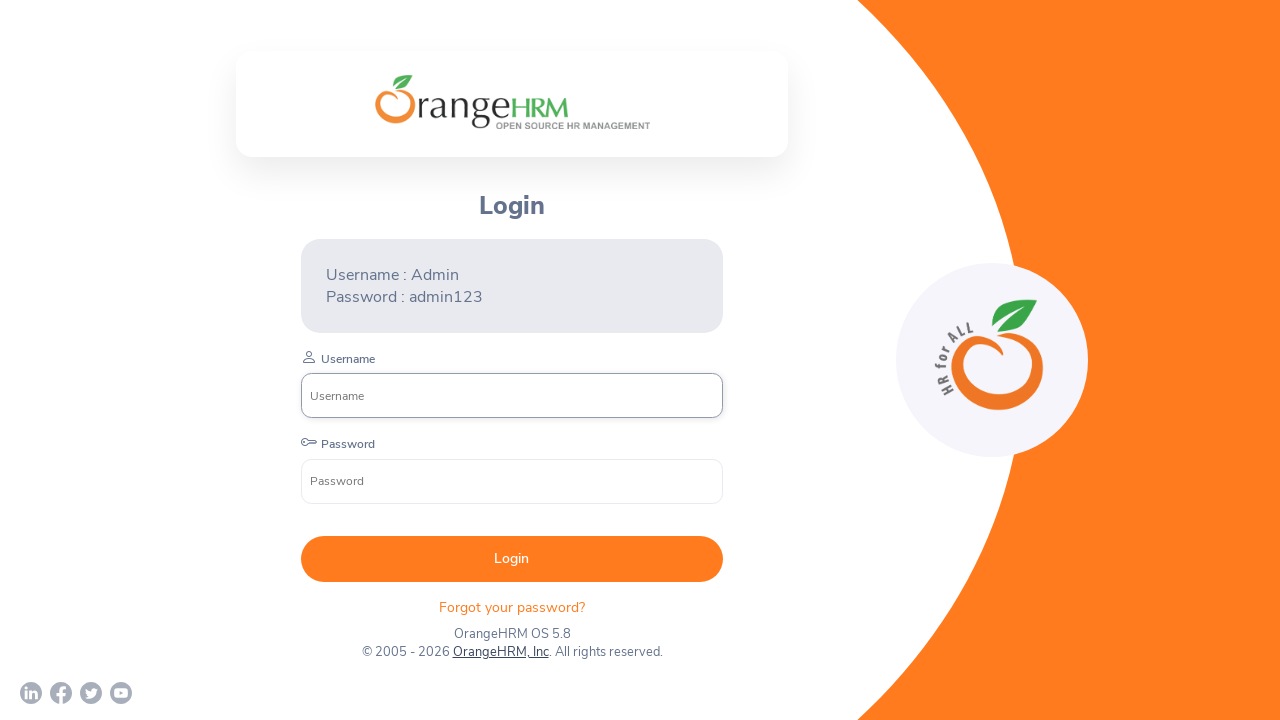